Tests jQuery UI selectable widget by performing click and hold actions to select multiple items from a list

Starting URL: https://jqueryui.com/selectable/

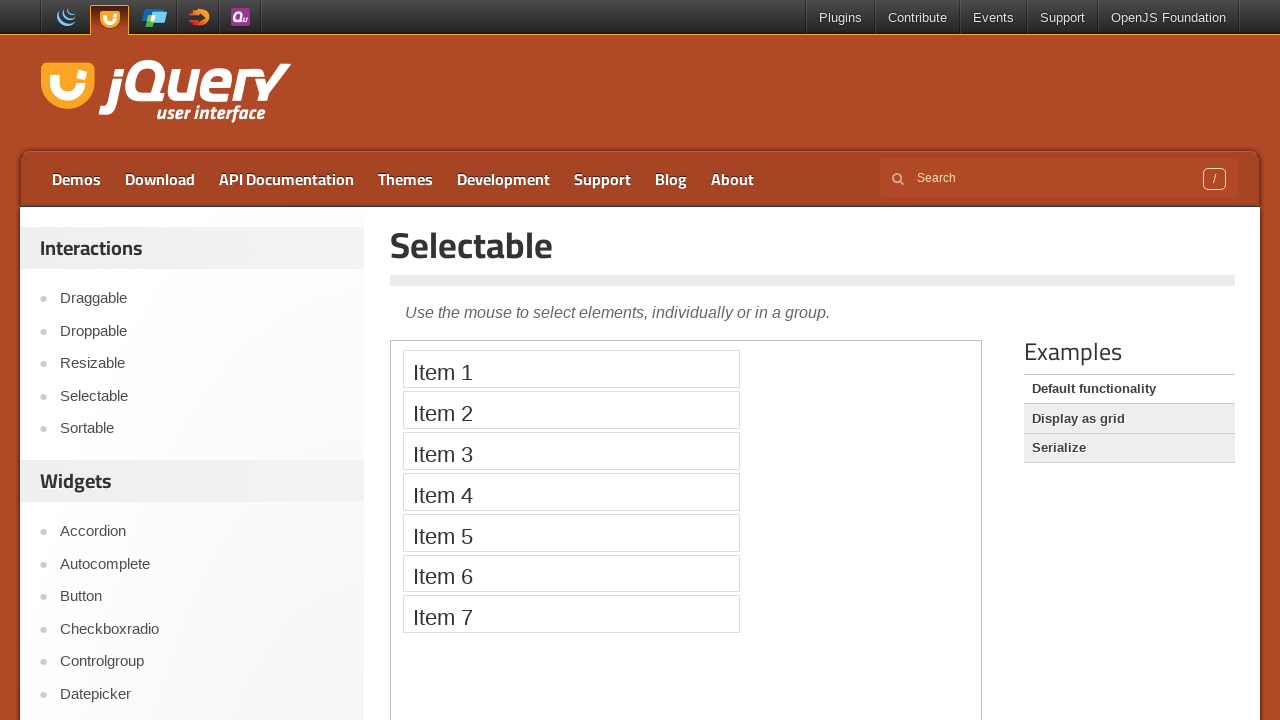

Located the iframe containing the selectable demo
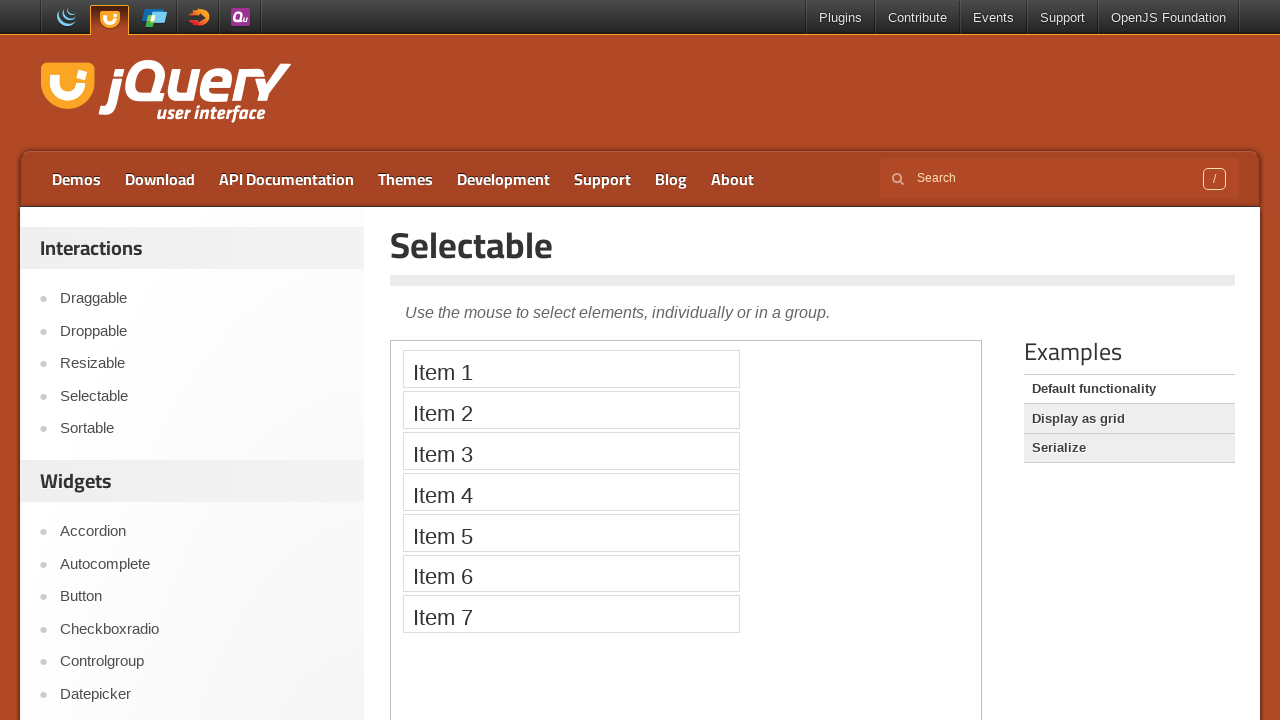

Located Item 1 in the selectable list
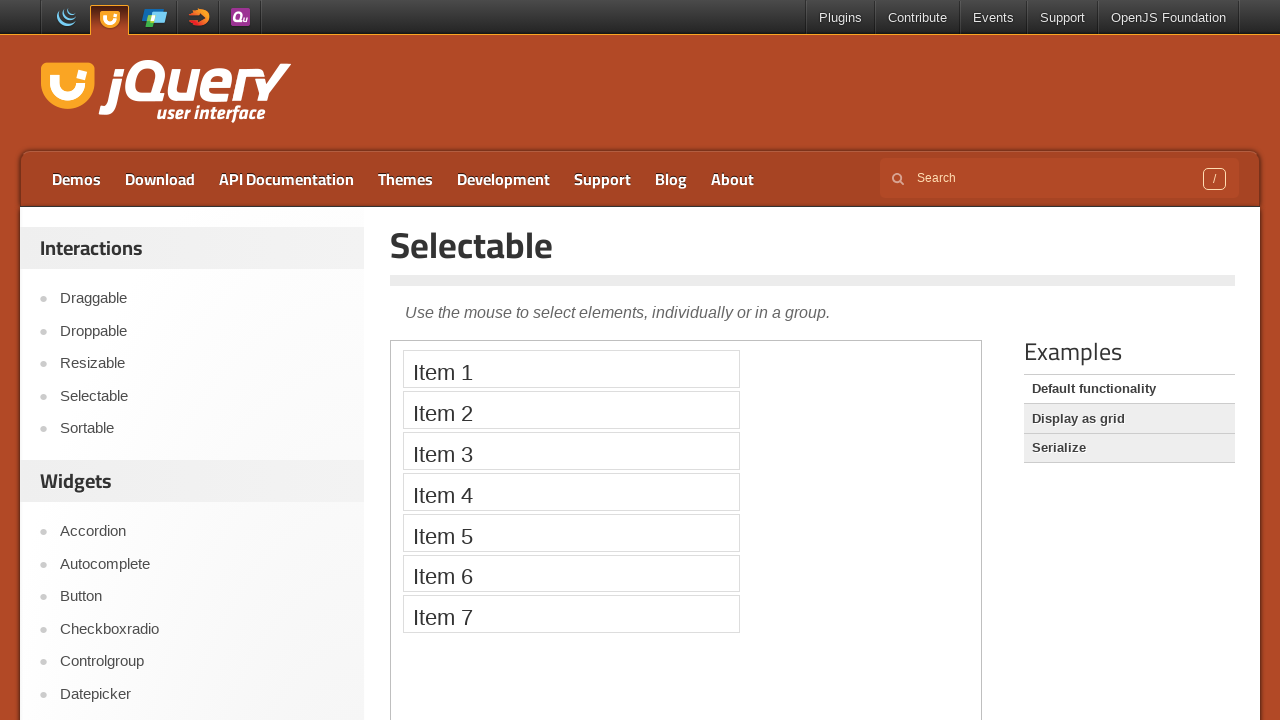

Located Item 4 in the selectable list
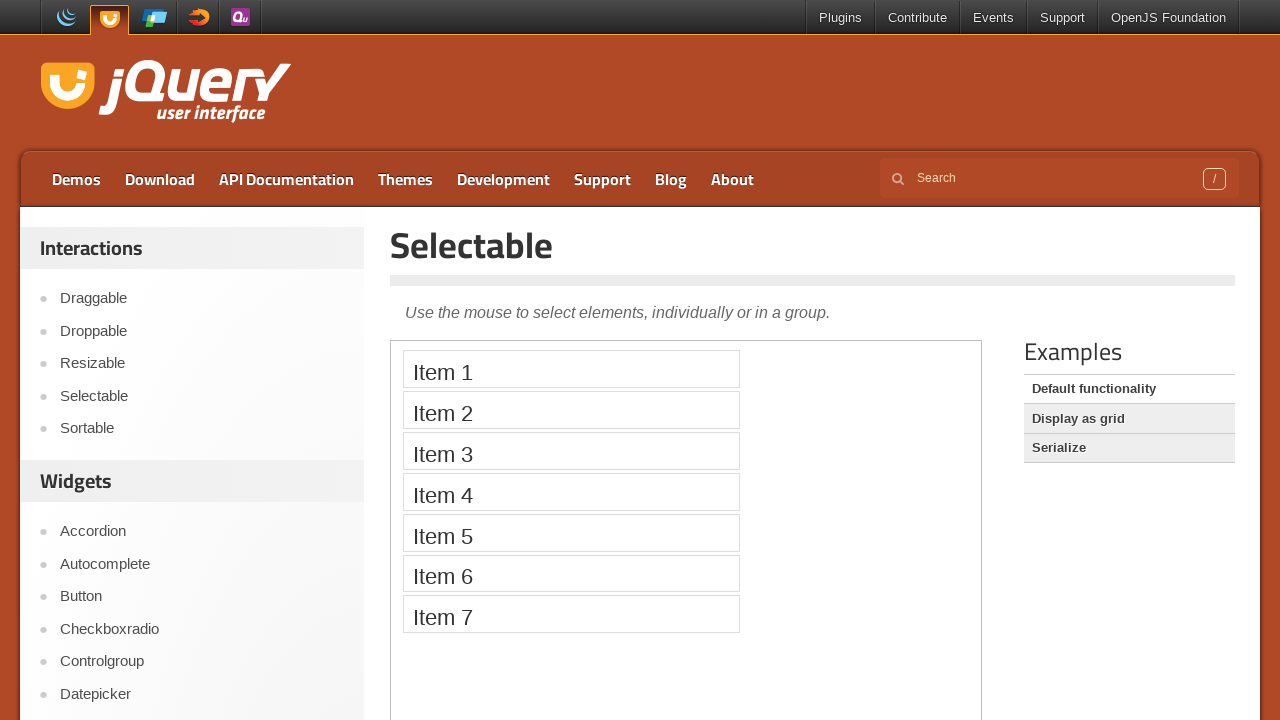

Clicked on Item 1 with Shift modifier at (571, 369) on iframe >> nth=0 >> internal:control=enter-frame >> xpath=//li[contains(text(),'I
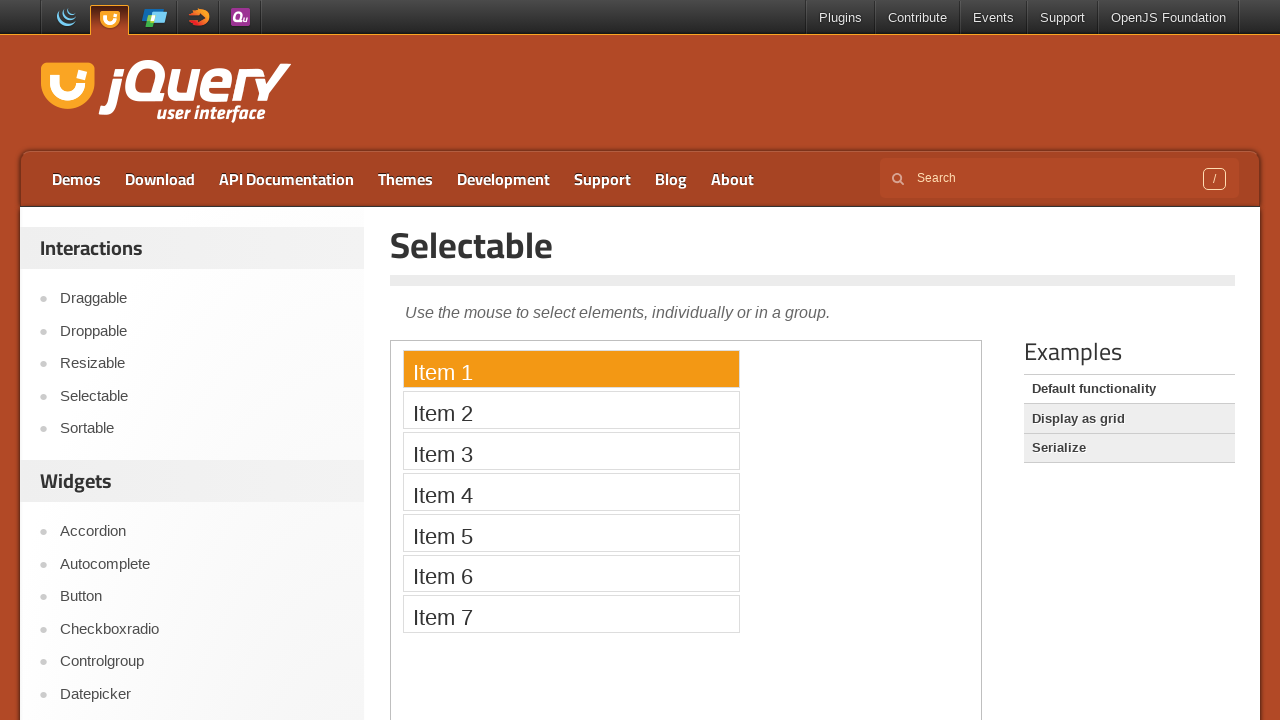

Clicked on Item 4 to complete multiple item selection at (571, 492) on iframe >> nth=0 >> internal:control=enter-frame >> xpath=//li[contains(text(),'I
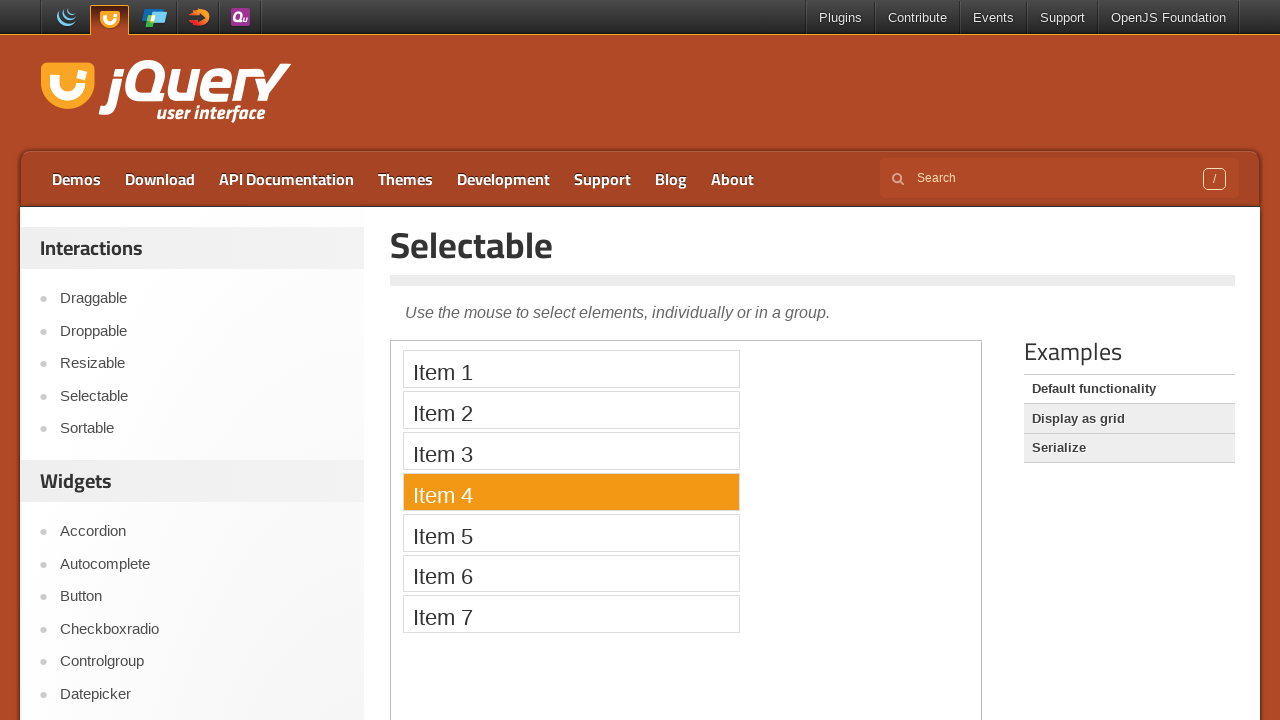

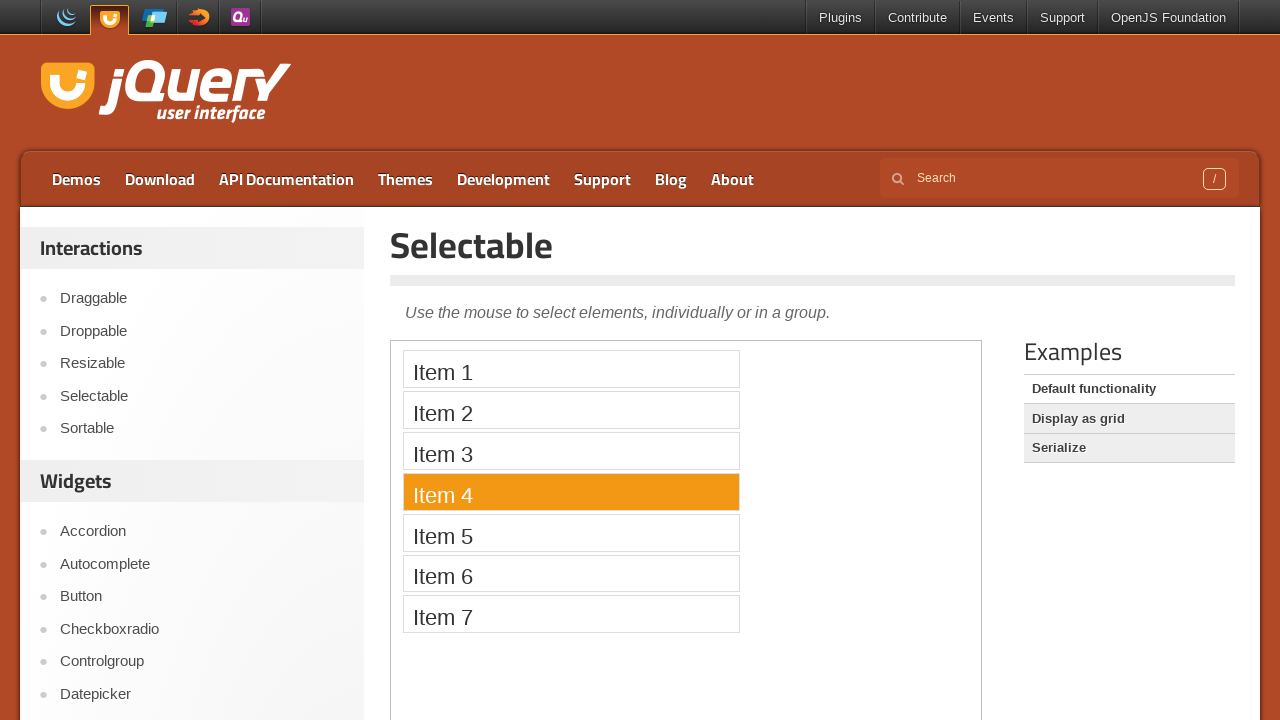